Tests dropdown selection functionality by navigating to the UI Testing Concepts section, opening the Dropdown page, and selecting an option by index from a dropdown menu.

Starting URL: https://demoapps.qspiders.com/

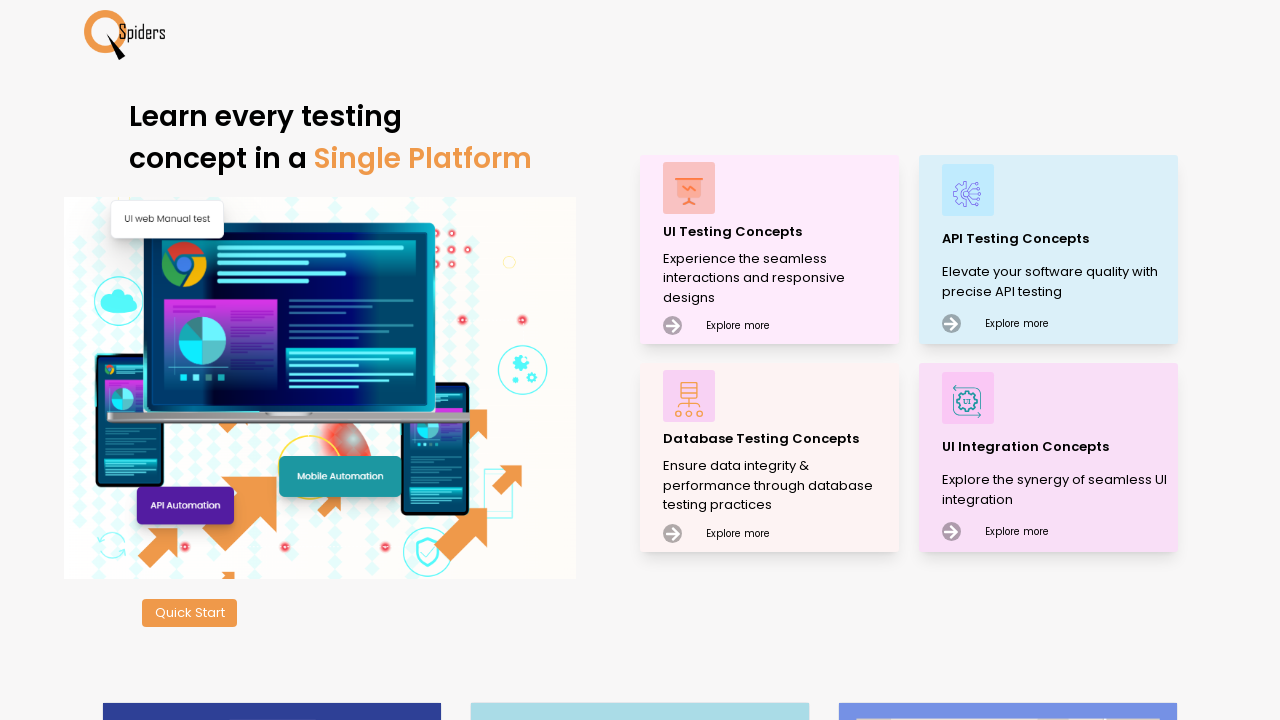

Clicked on UI Testing Concepts section at (778, 232) on xpath=//p[text()='UI Testing Concepts']
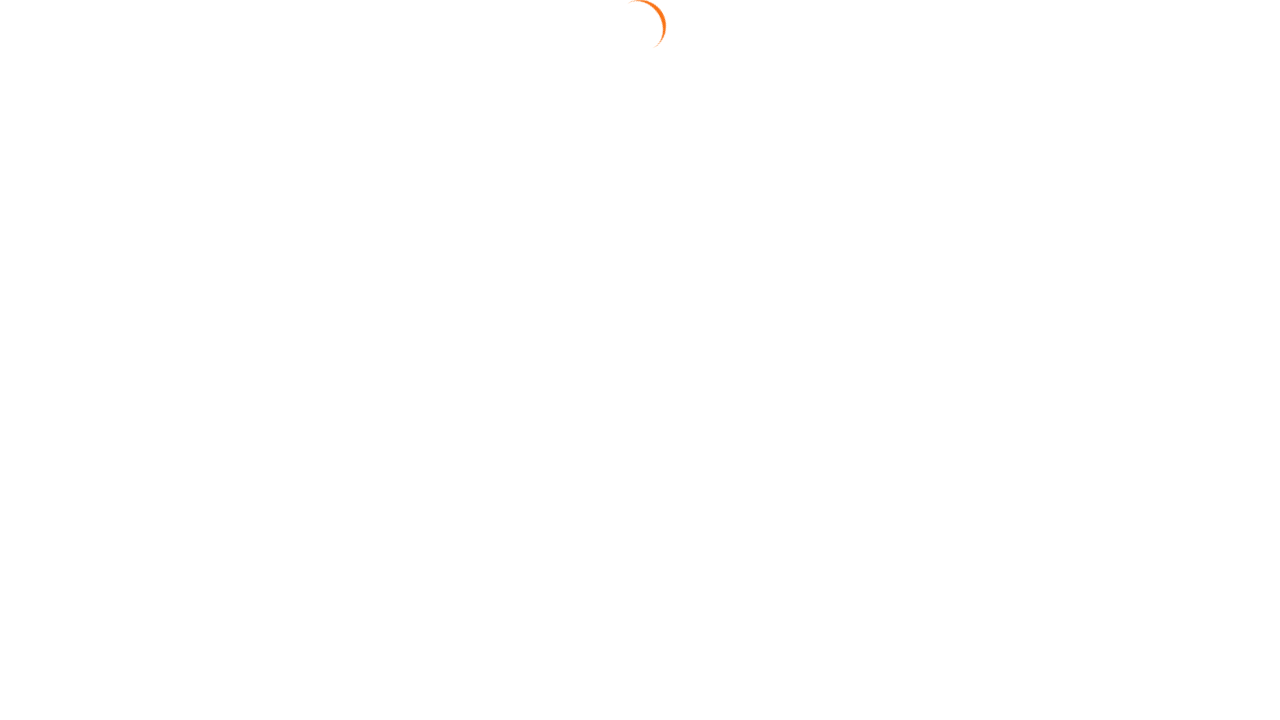

Clicked on Dropdown section at (52, 350) on xpath=//section[text()='Dropdown']
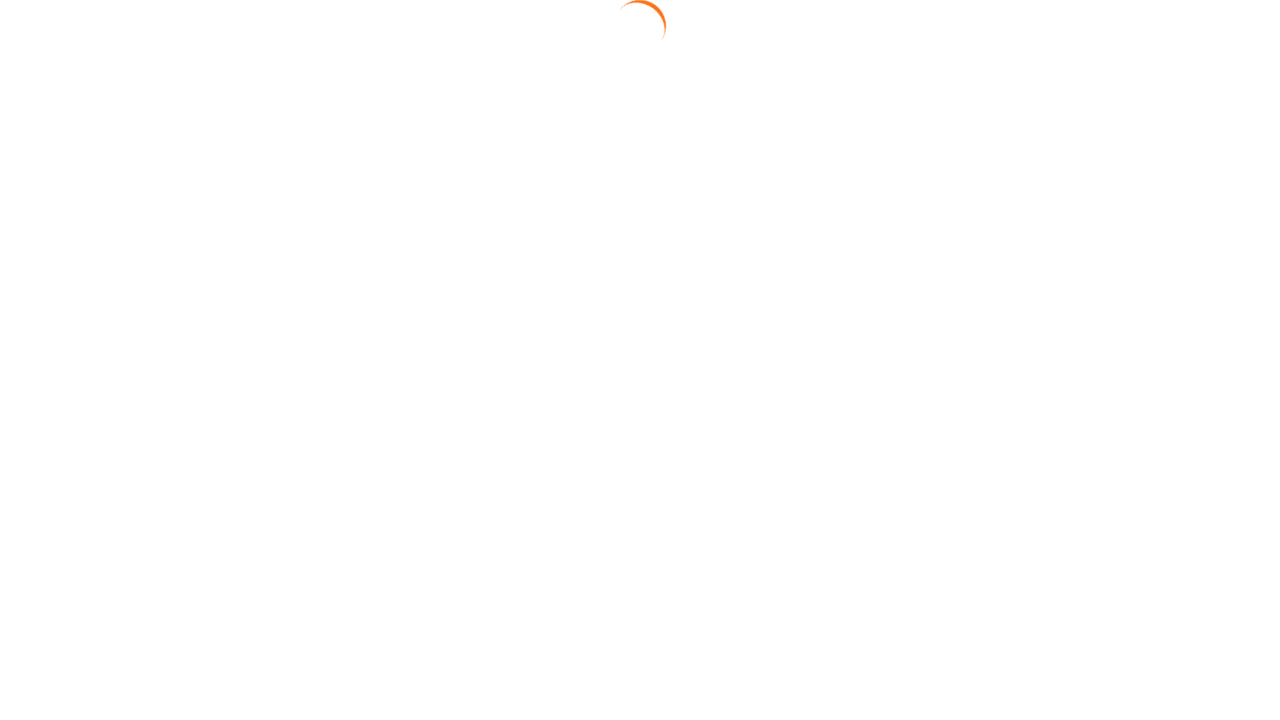

Dropdown menu is visible
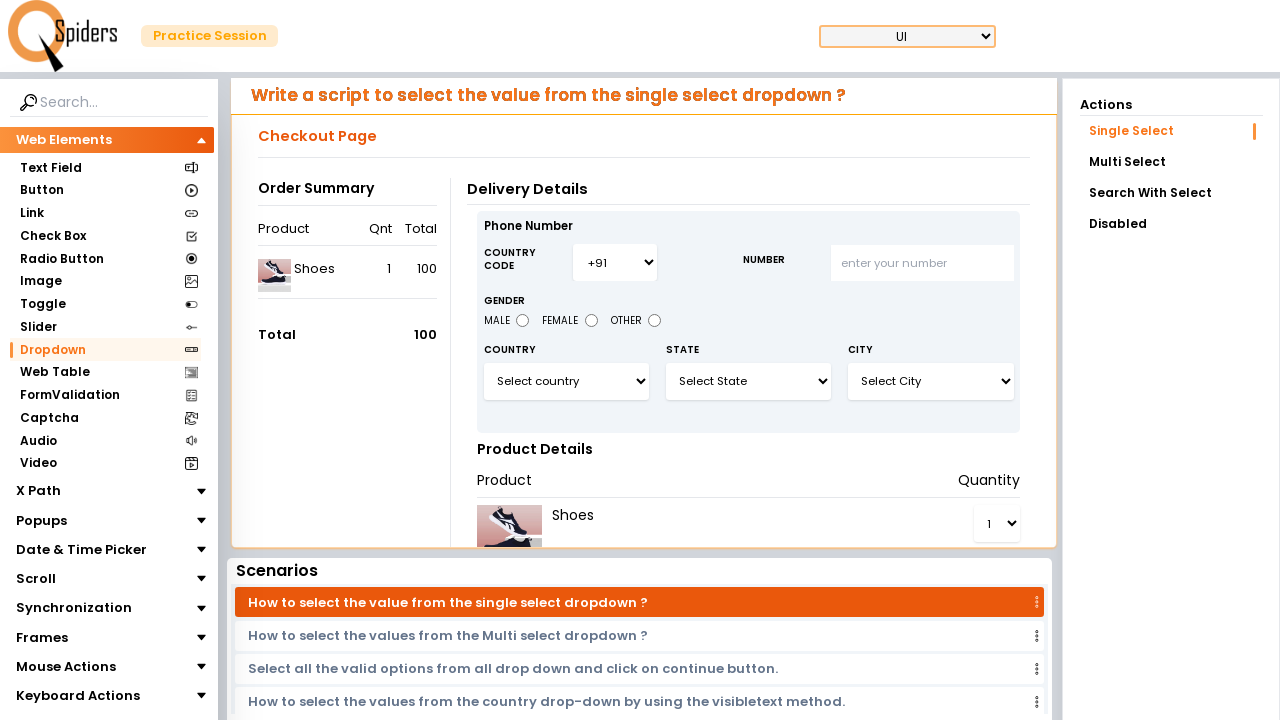

Selected option by index 4 (5th option) from dropdown on #select3
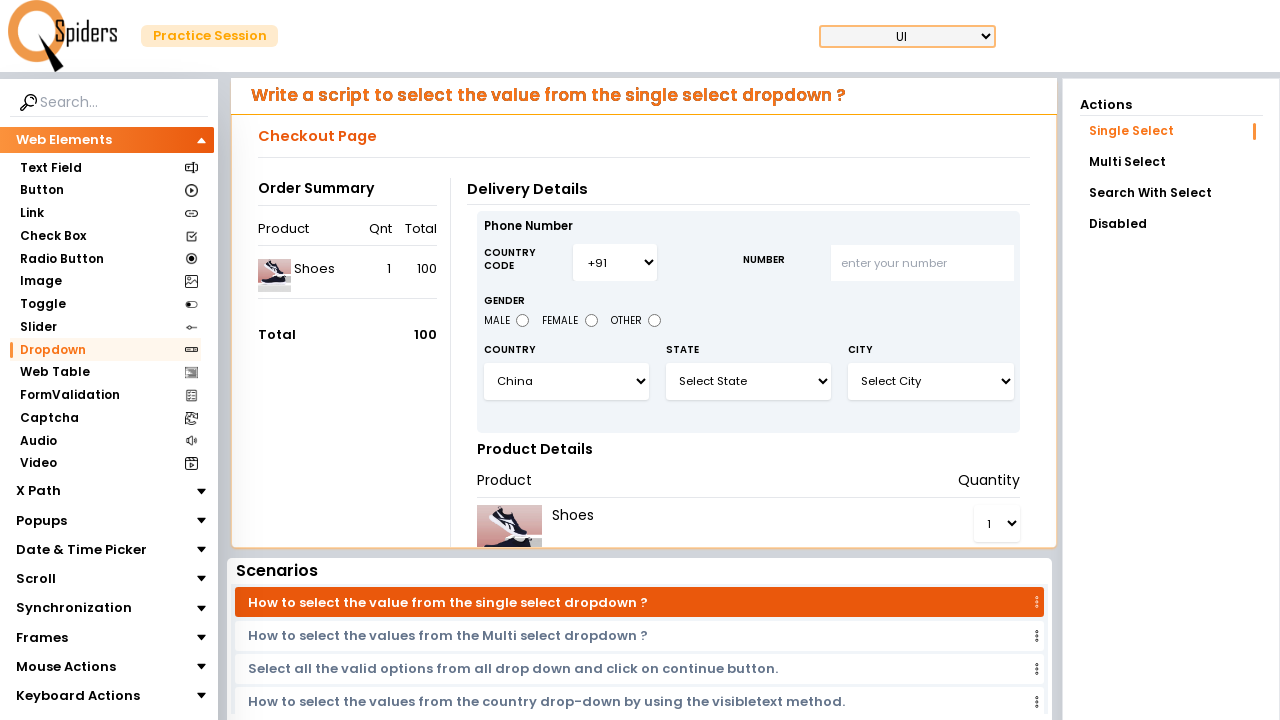

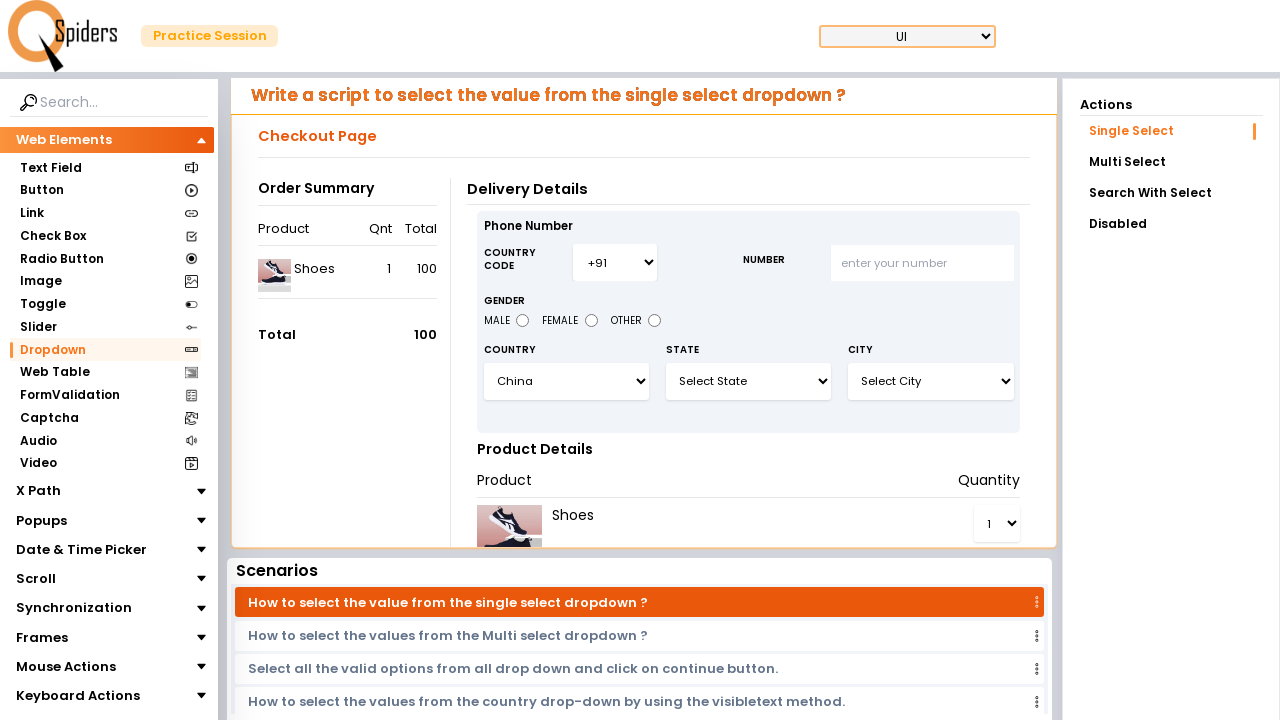